Tests select dropdown menu functionality on a demo site by locating a dropdown element and interacting with its options.

Starting URL: https://www.globalsqa.com/demo-site/select-dropdown-menu/

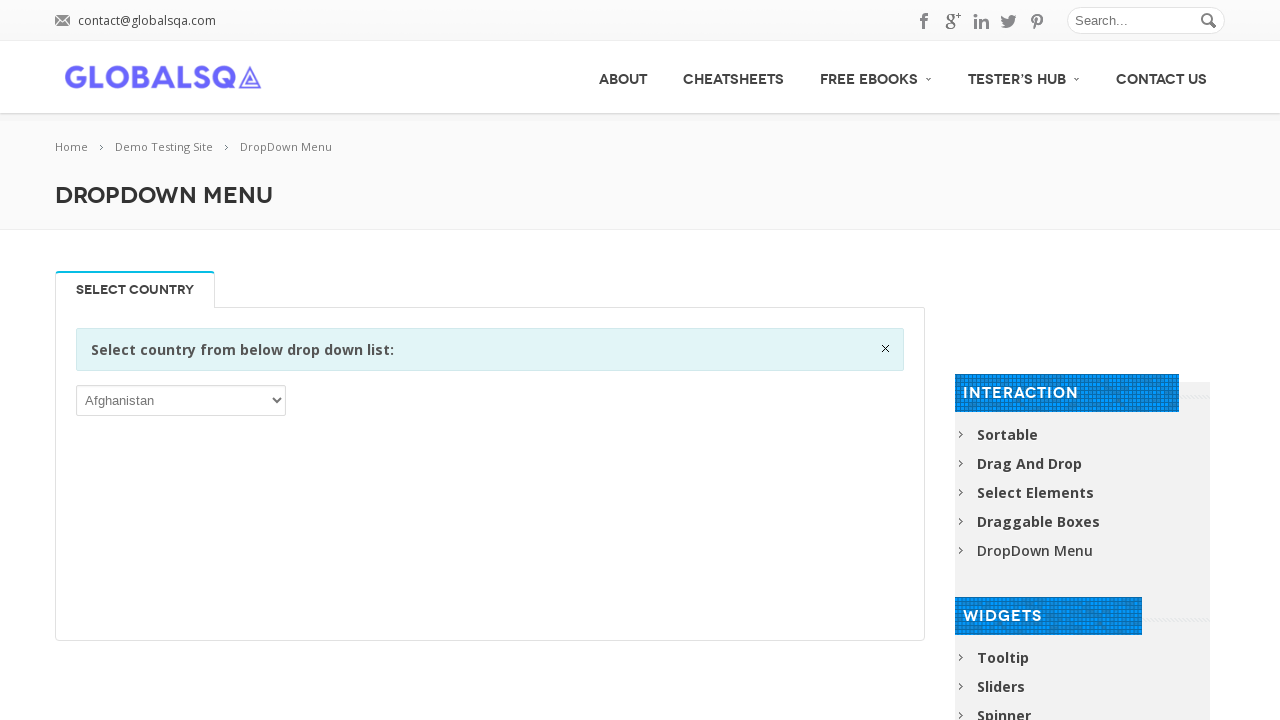

Waited for select dropdown element to be available
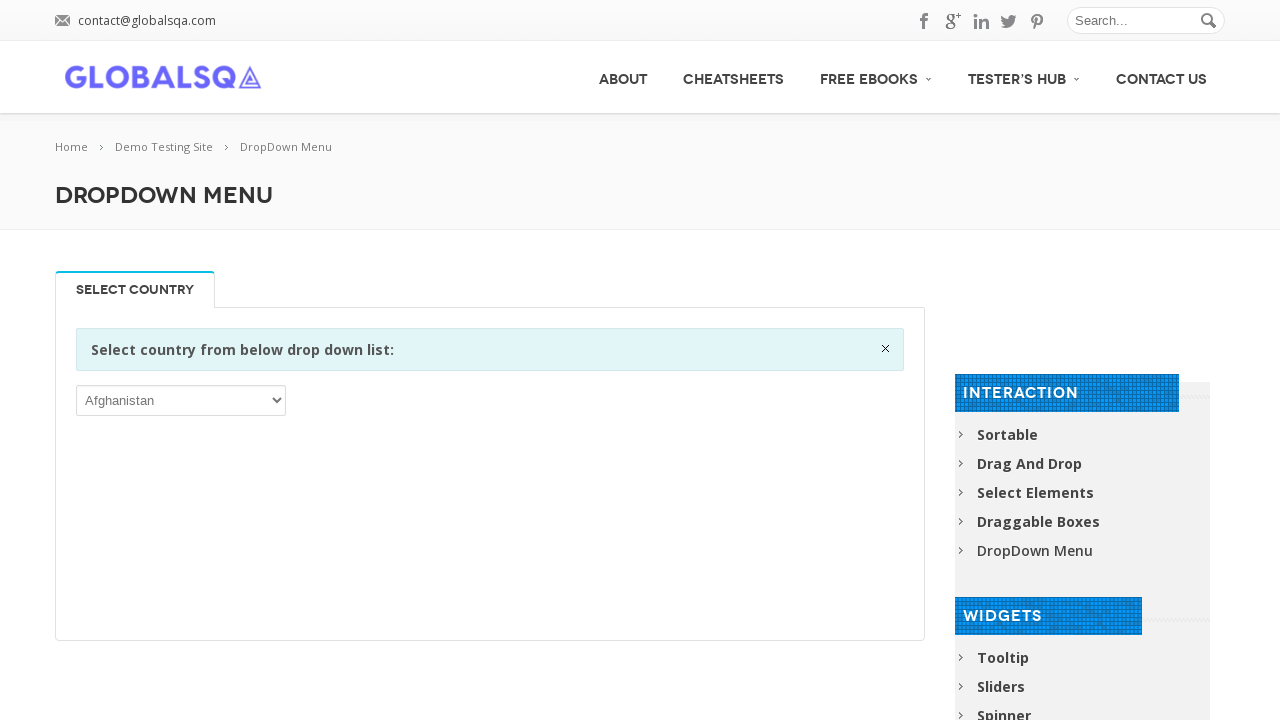

Located the first select dropdown element on the page
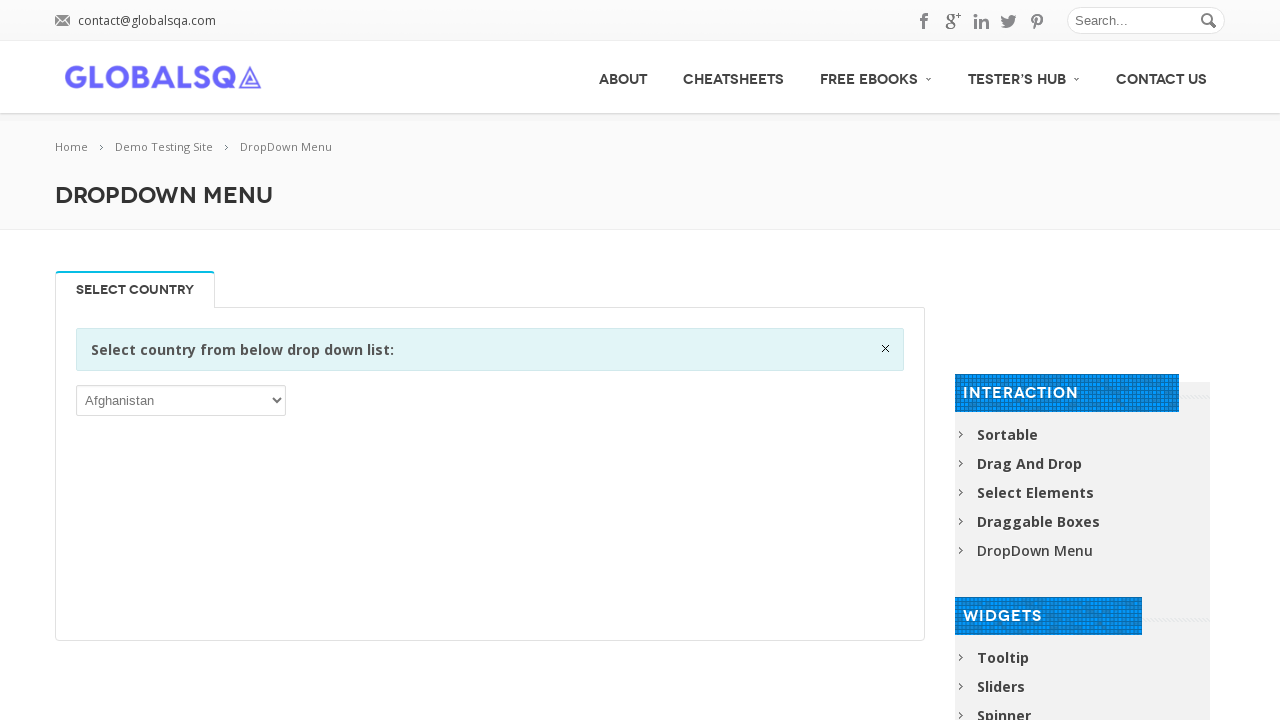

Selected 'IND' (India) option from the dropdown menu on select >> nth=0
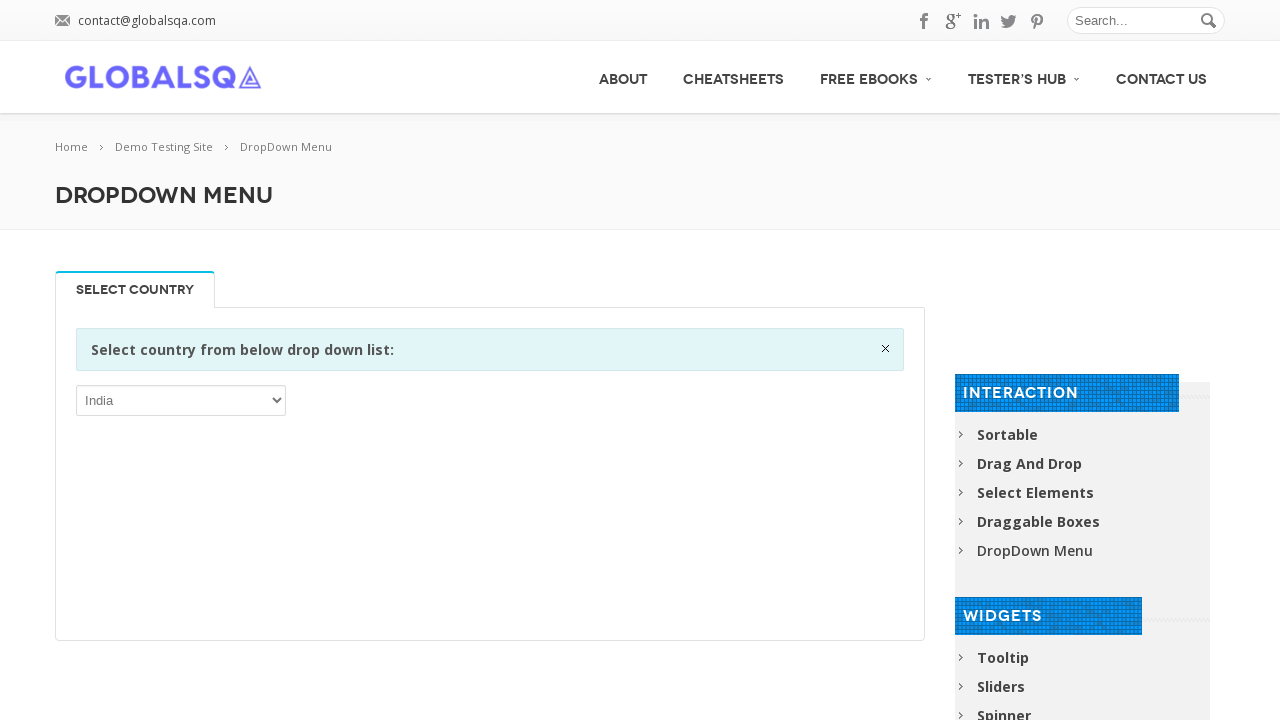

Waited 500ms to verify the selection was applied
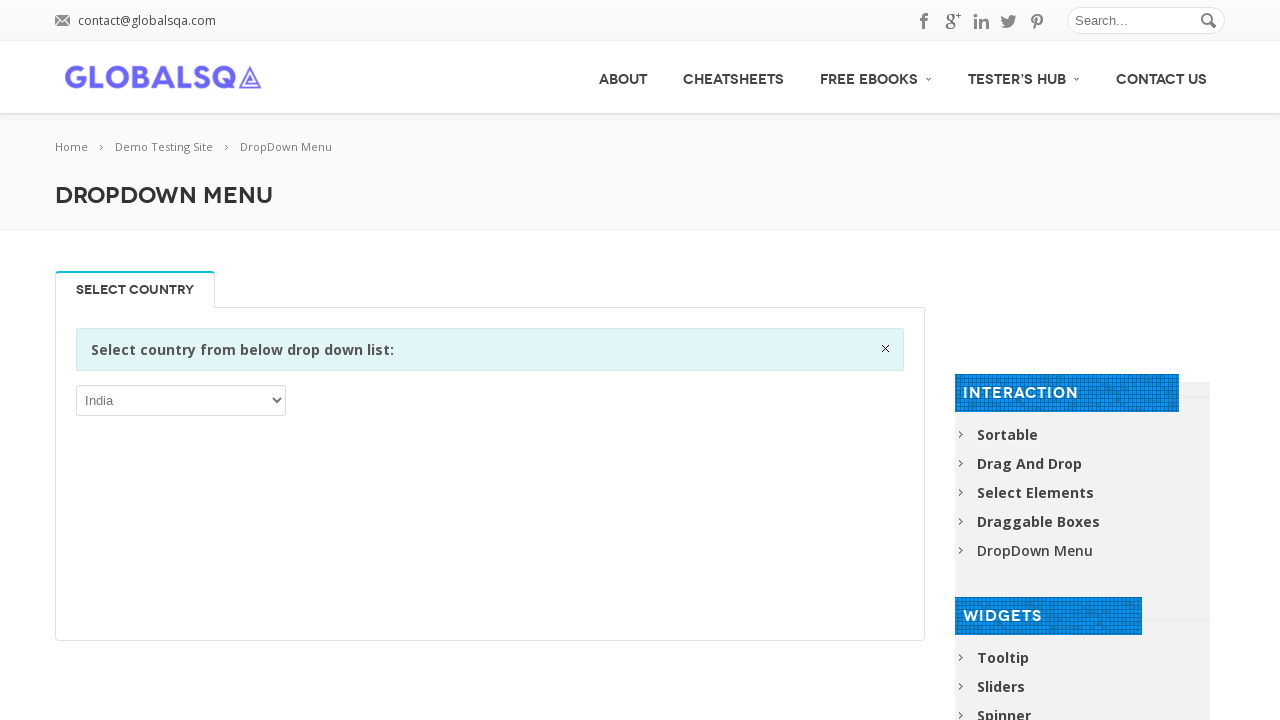

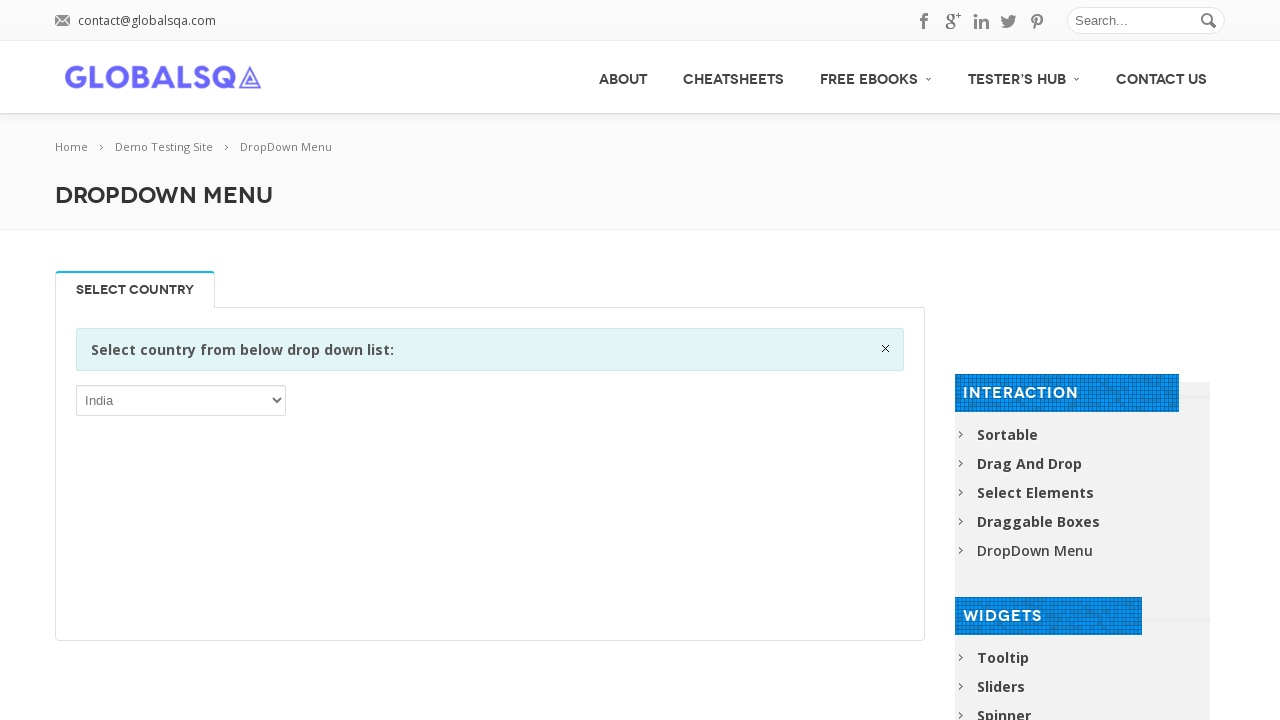